Tests drag-and-drop-by-offset action by dragging element to a specific offset position

Starting URL: https://crossbrowsertesting.github.io/drag-and-drop

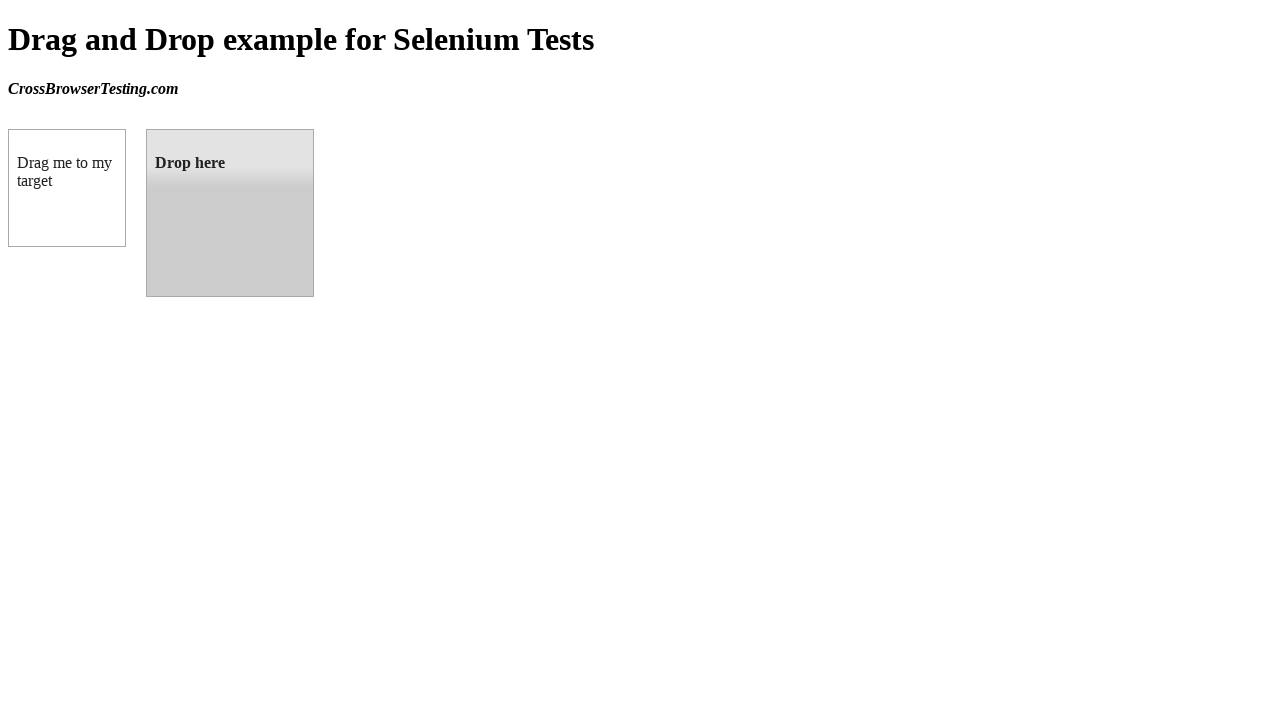

Waited for draggable element to load
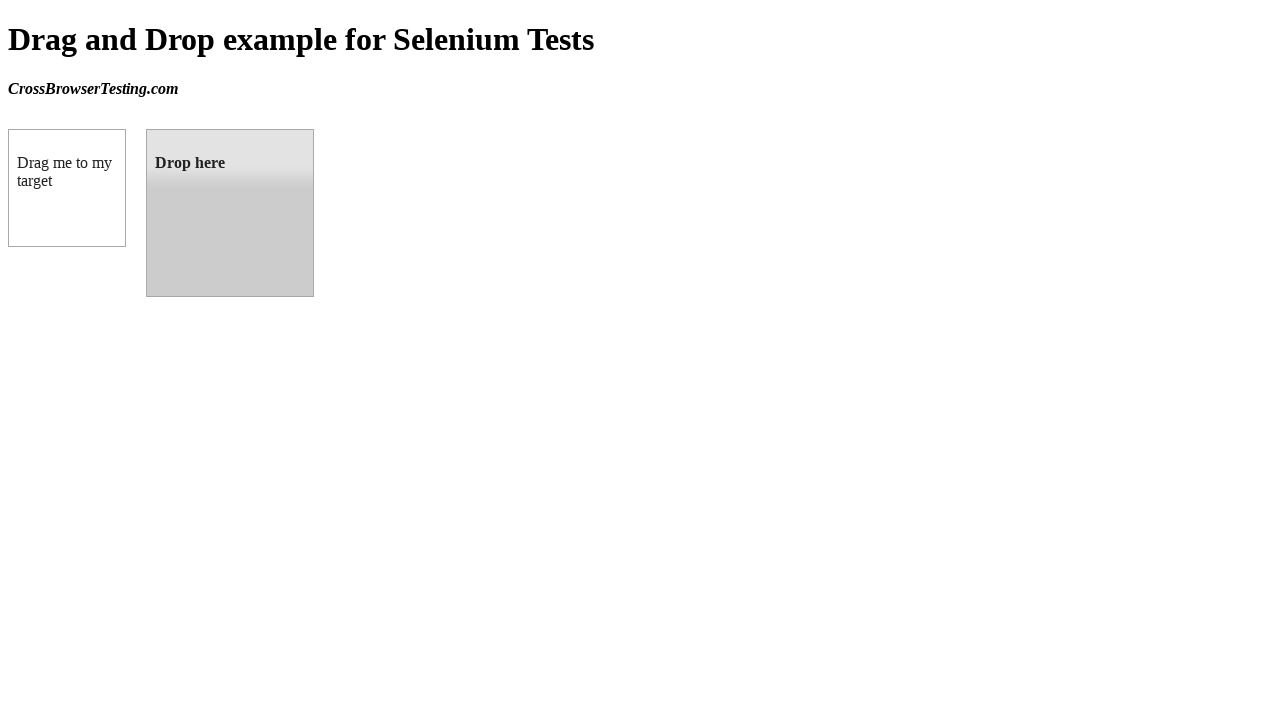

Located source element (box A)
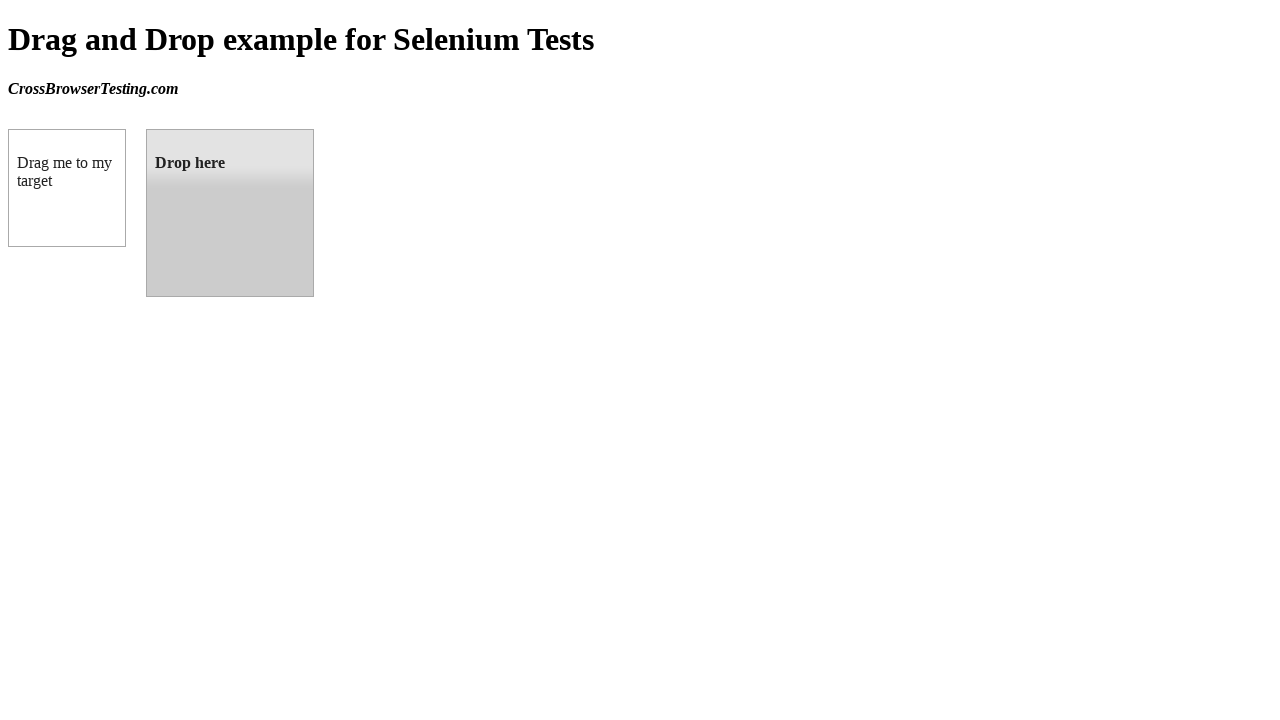

Located target element (box B)
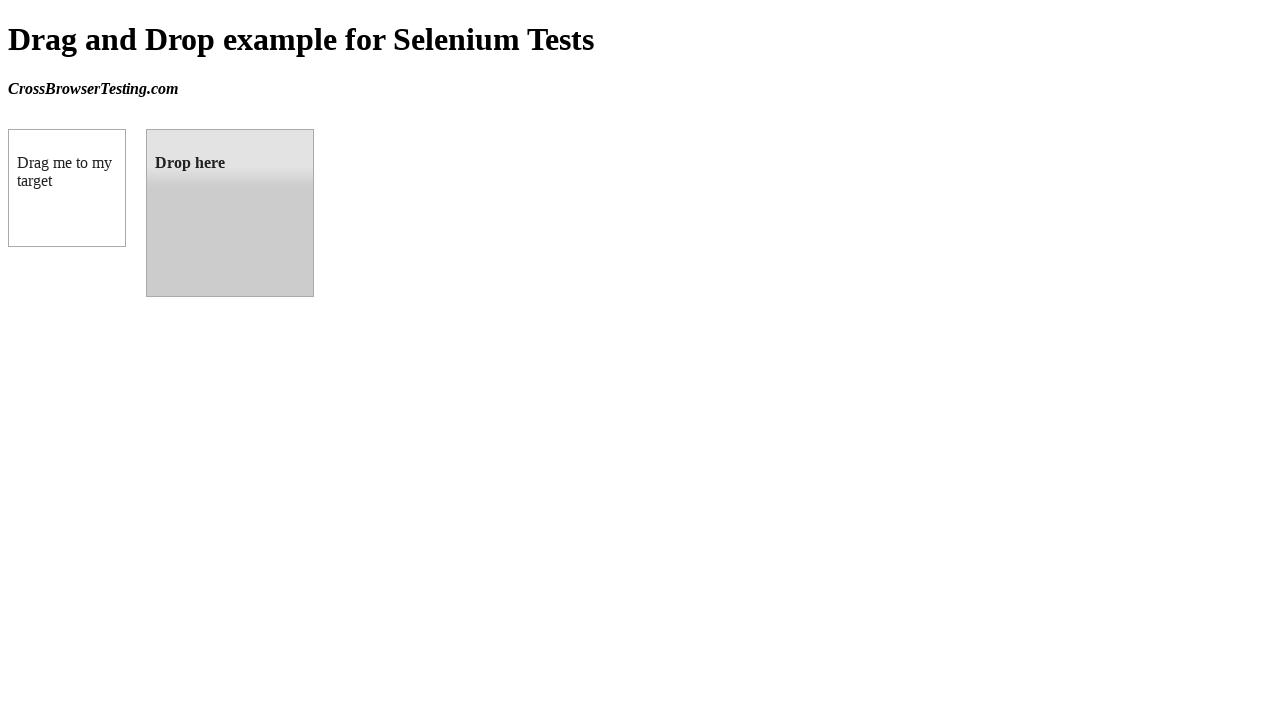

Retrieved bounding box coordinates of target element
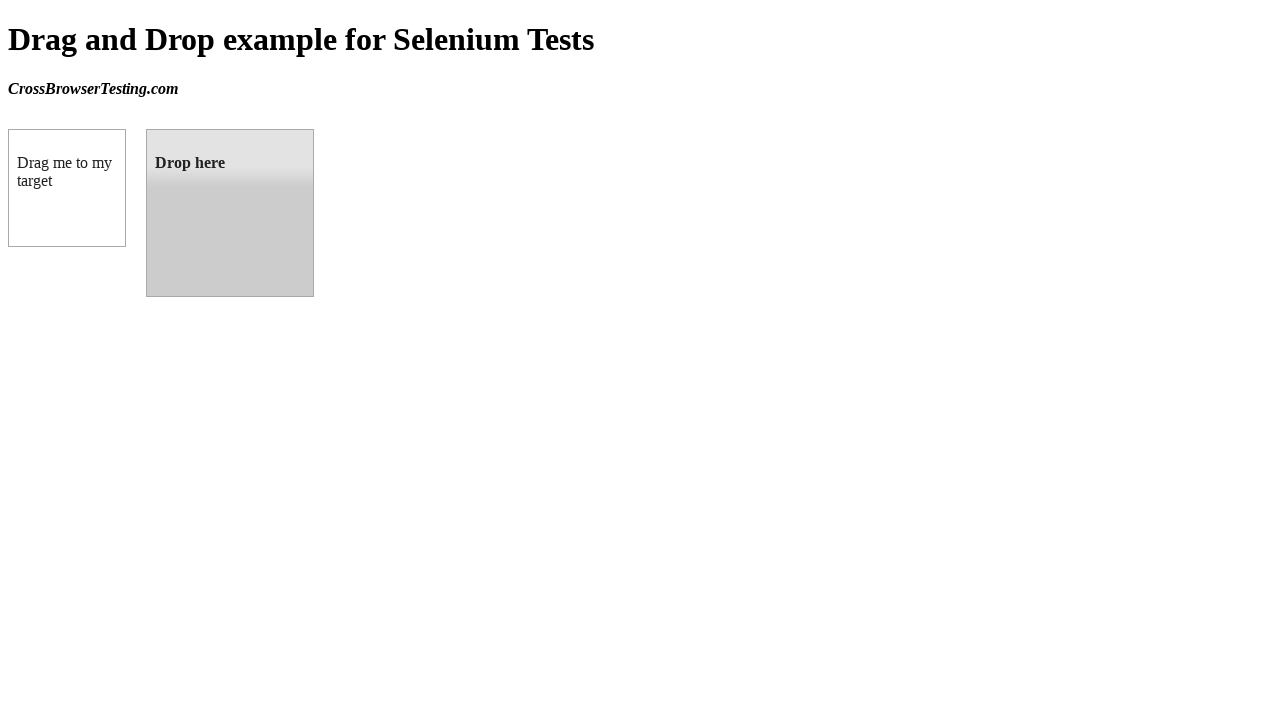

Dragged box A to box B using drag_to action at (230, 213)
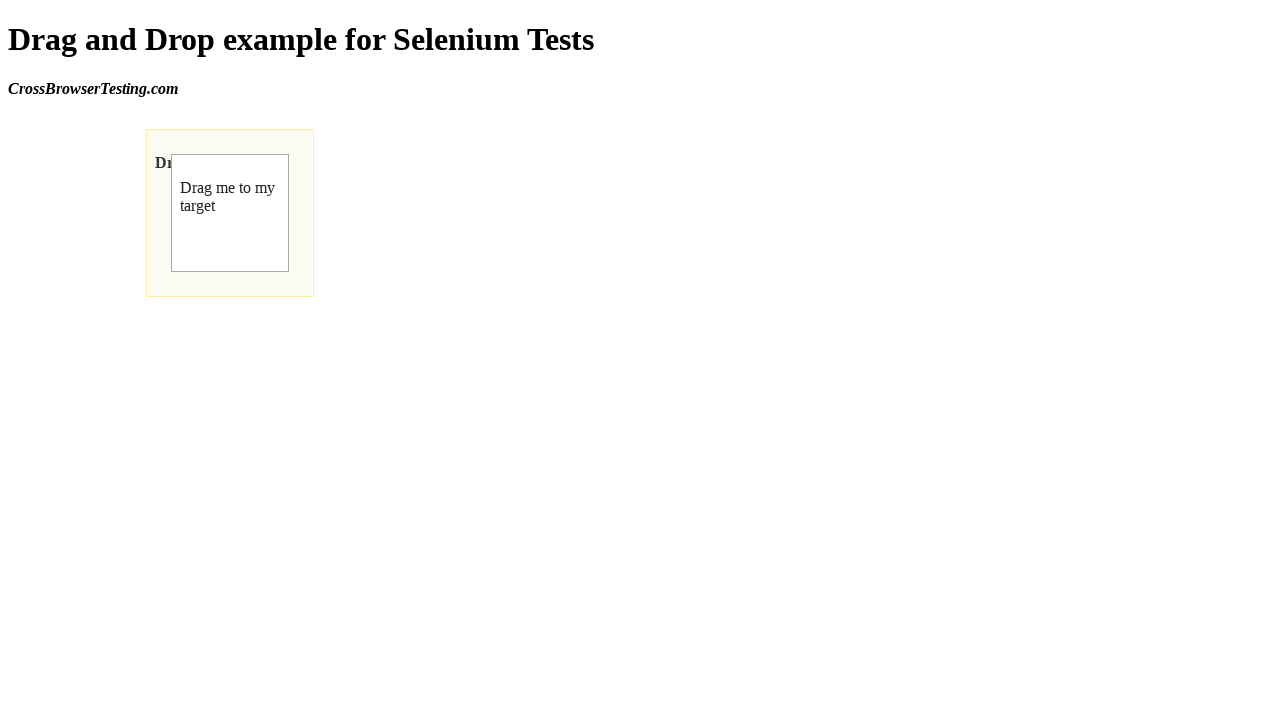

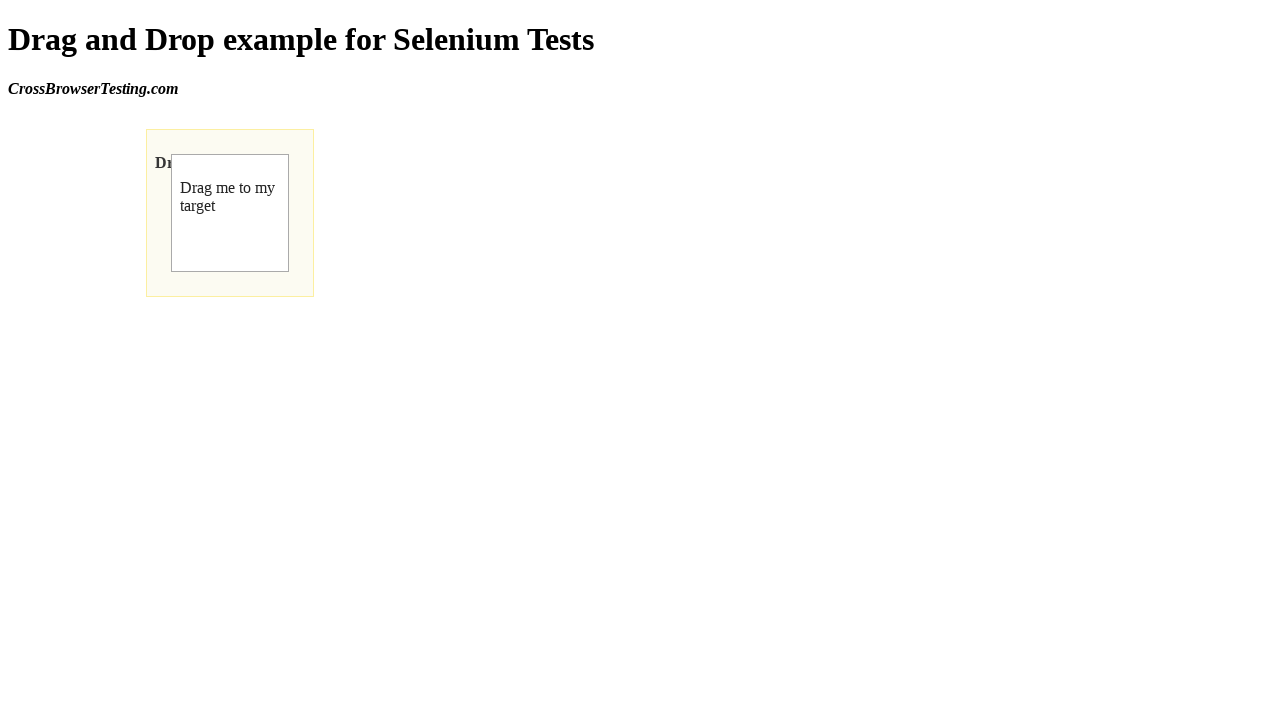